Tests multi-select dropdown functionality by selecting multiple options and then deselecting all of them

Starting URL: https://www.letskodeit.com/practice

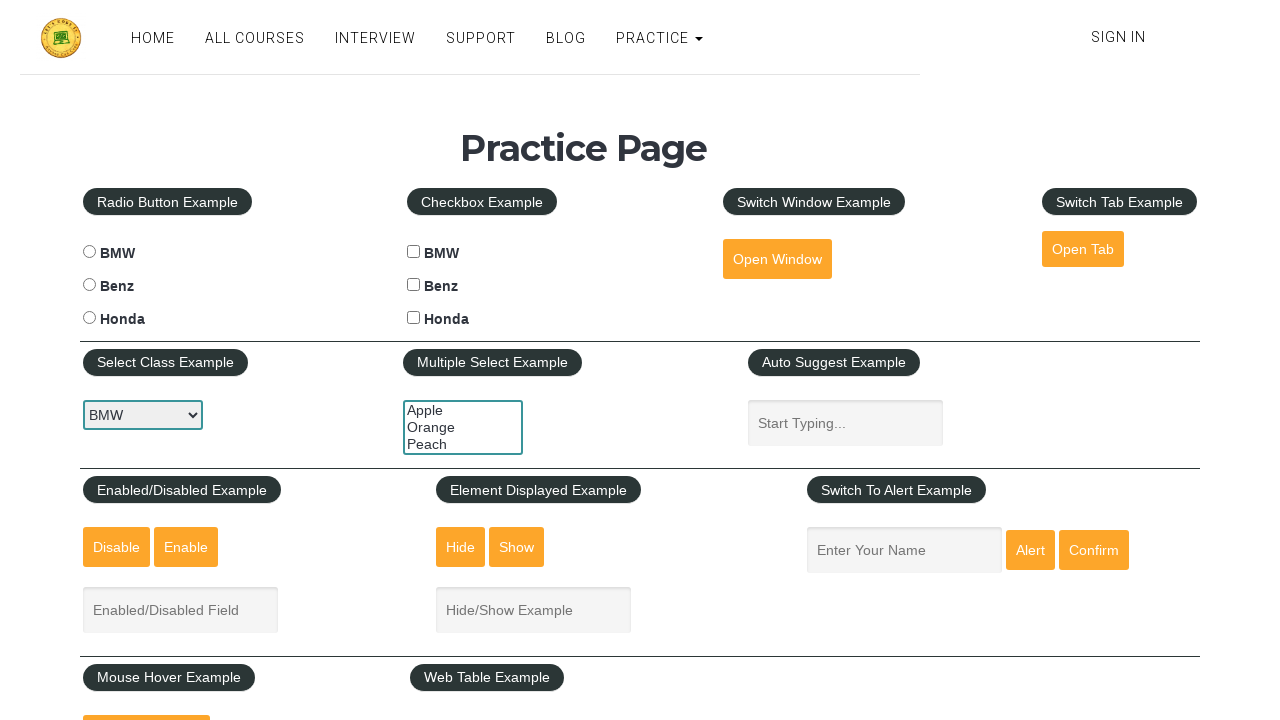

Located multi-select dropdown element
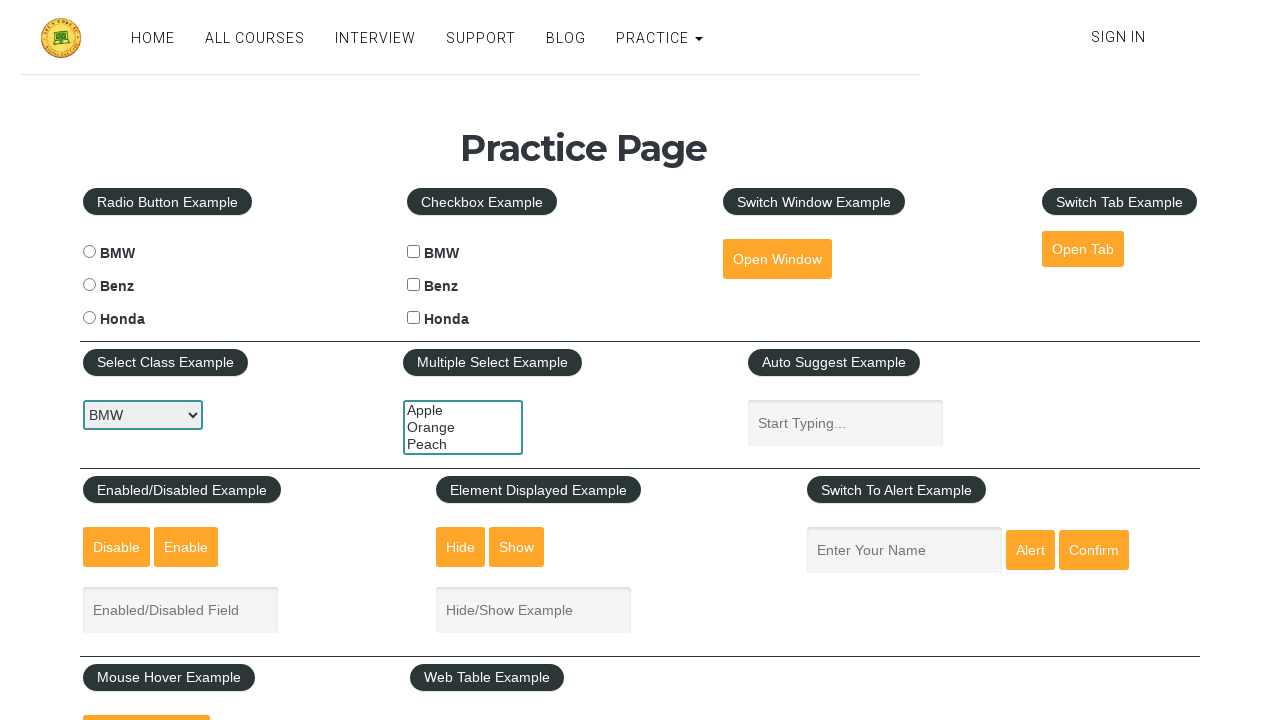

Selected 'Peach' option by index 2 on #multiple-select-example
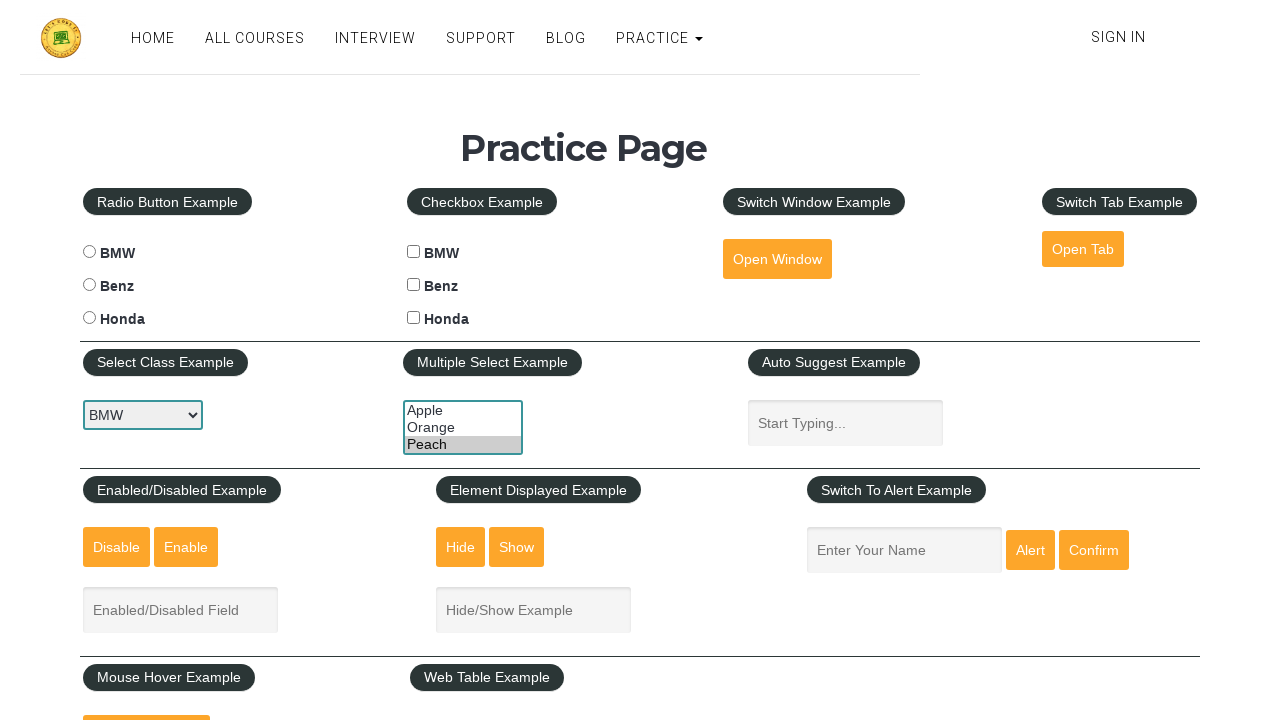

Selected 'orange' option by value on #multiple-select-example
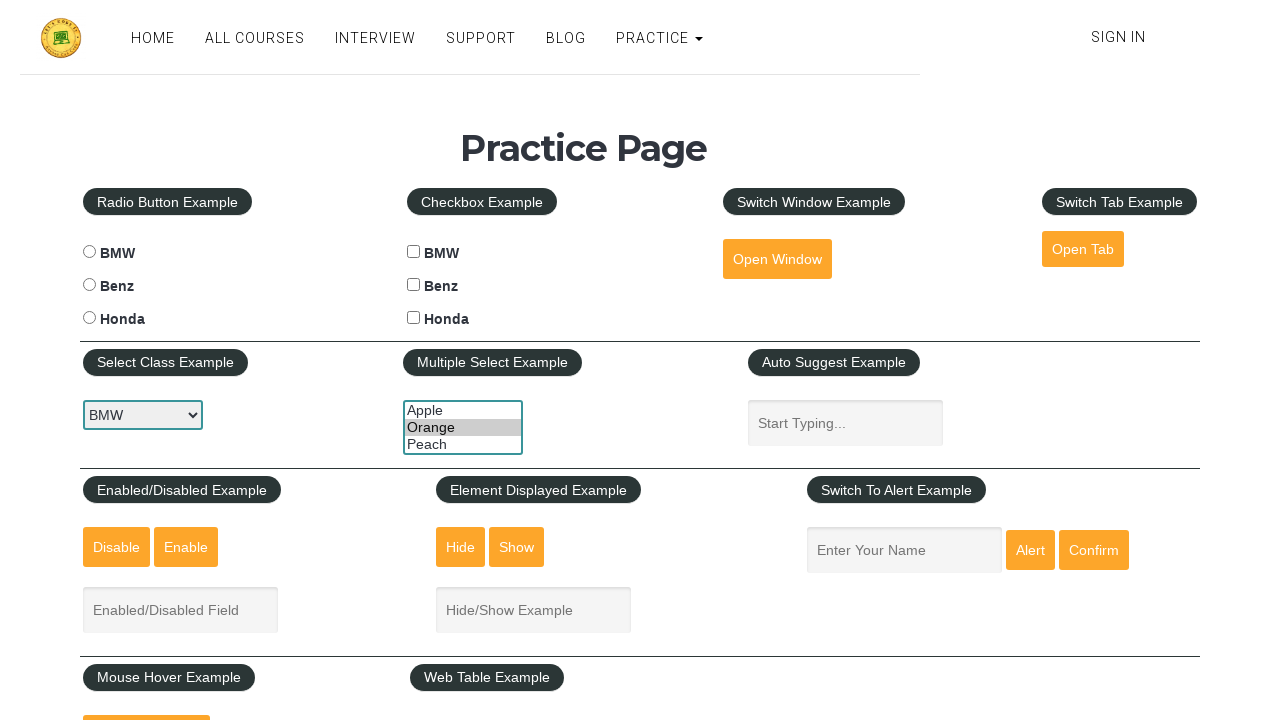

Selected 'Apple' option by visible text on #multiple-select-example
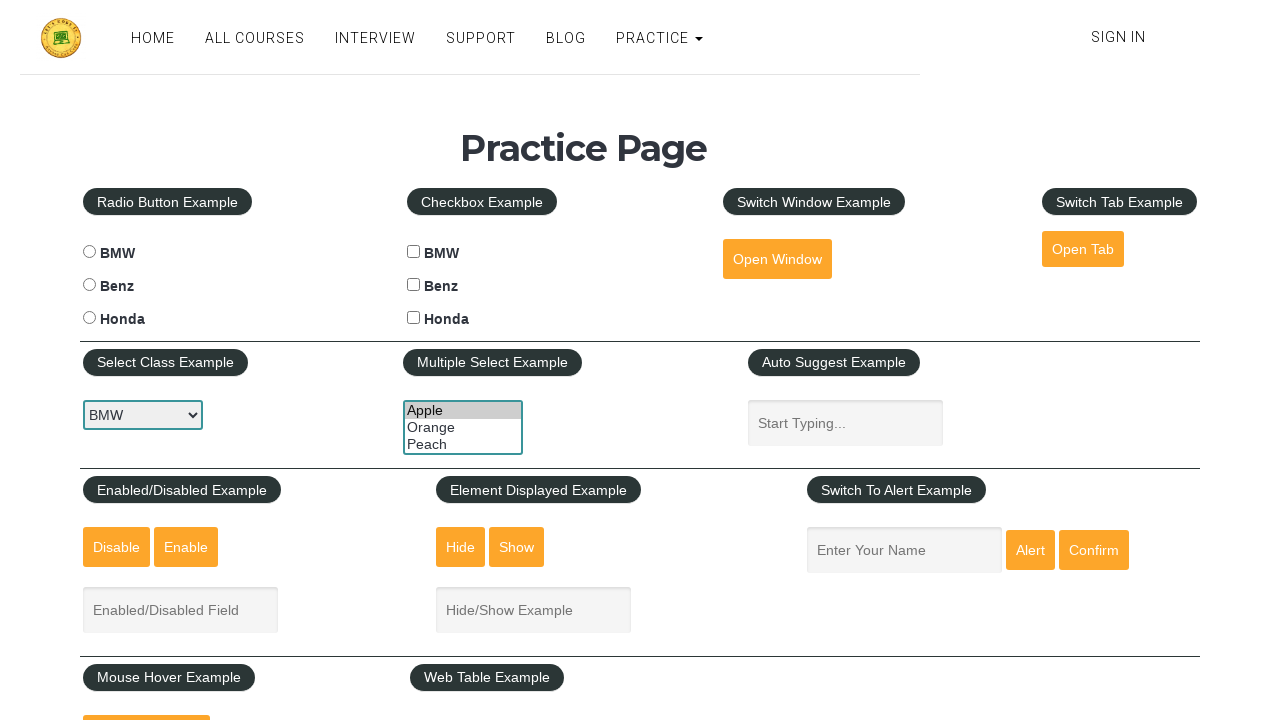

Deselected all options from multi-select dropdown on #multiple-select-example
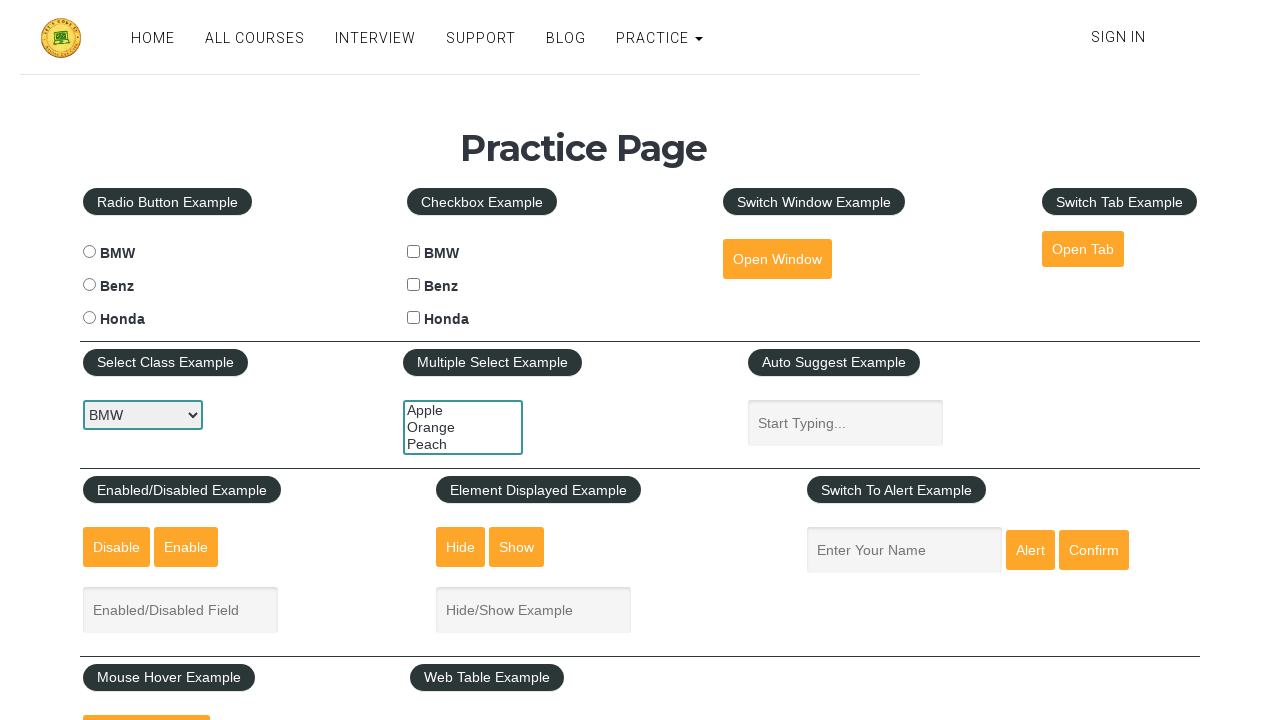

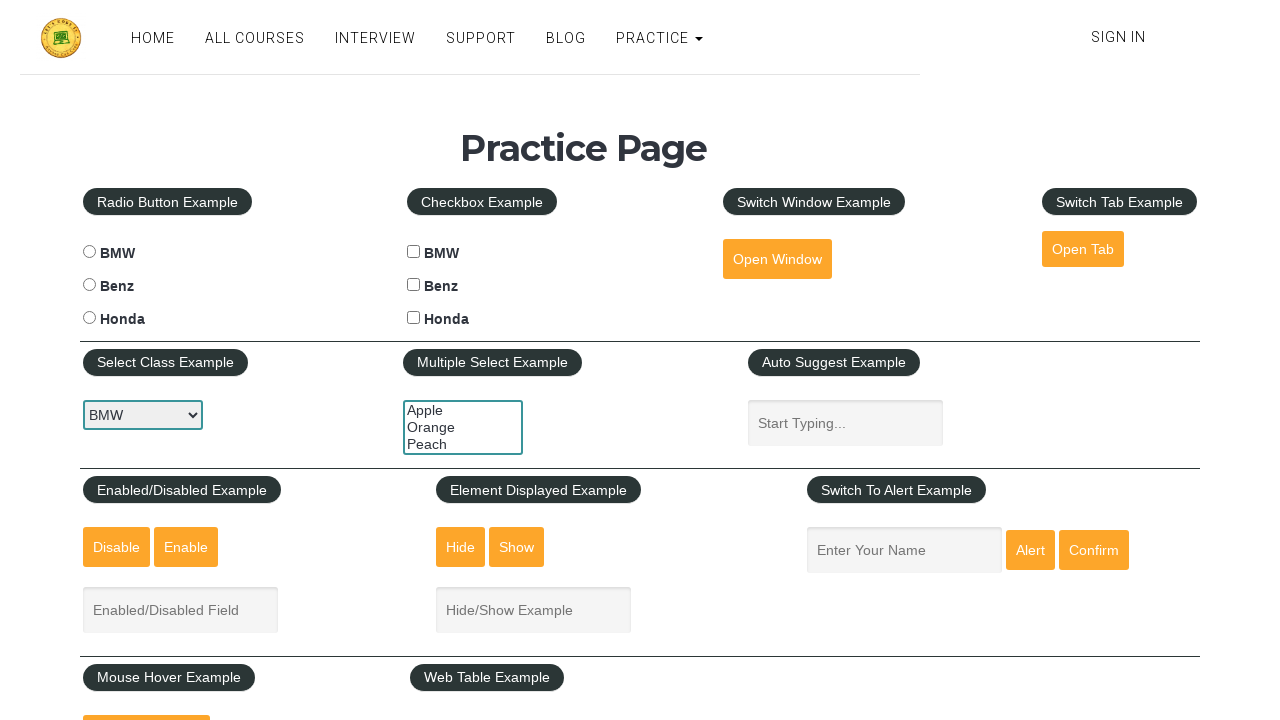